Tests an e-commerce flow by adding a teddy bear to cart, updating quantity, and completing checkout with payment details

Starting URL: https://jupiter.cloud.planittesting.com

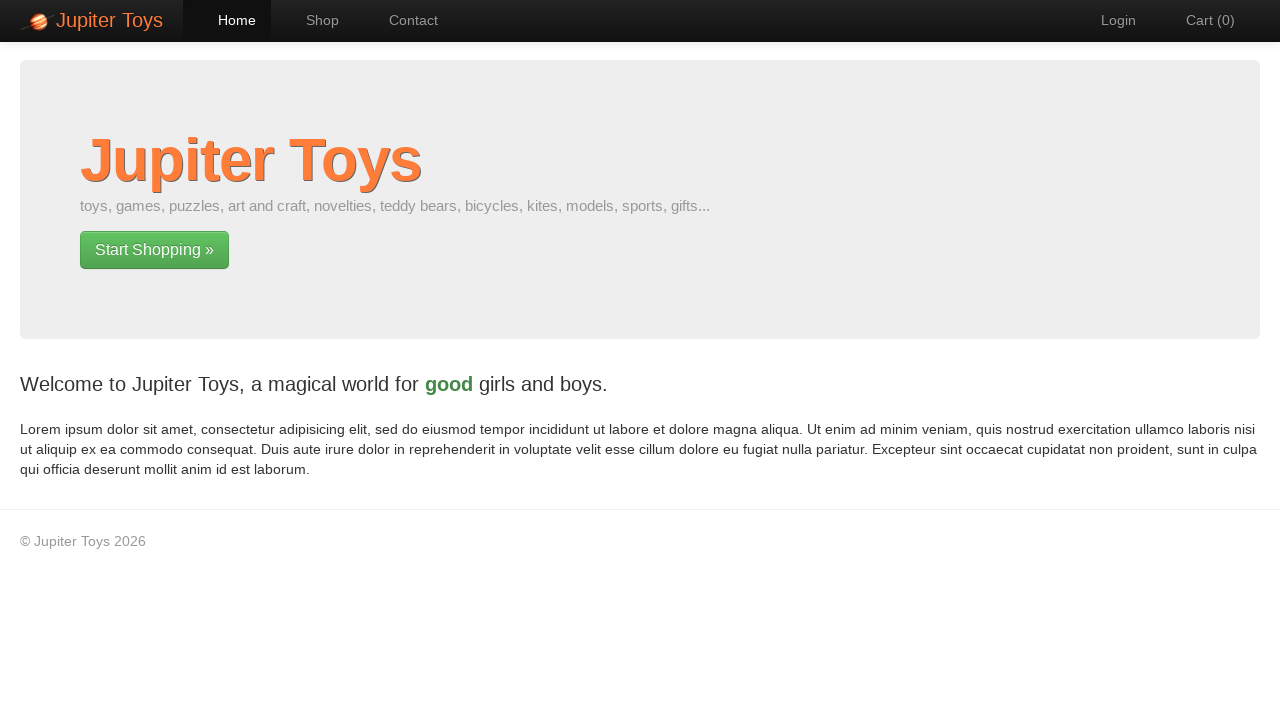

Clicked start shopping button at (154, 250) on a.btn.btn-success.btn-large
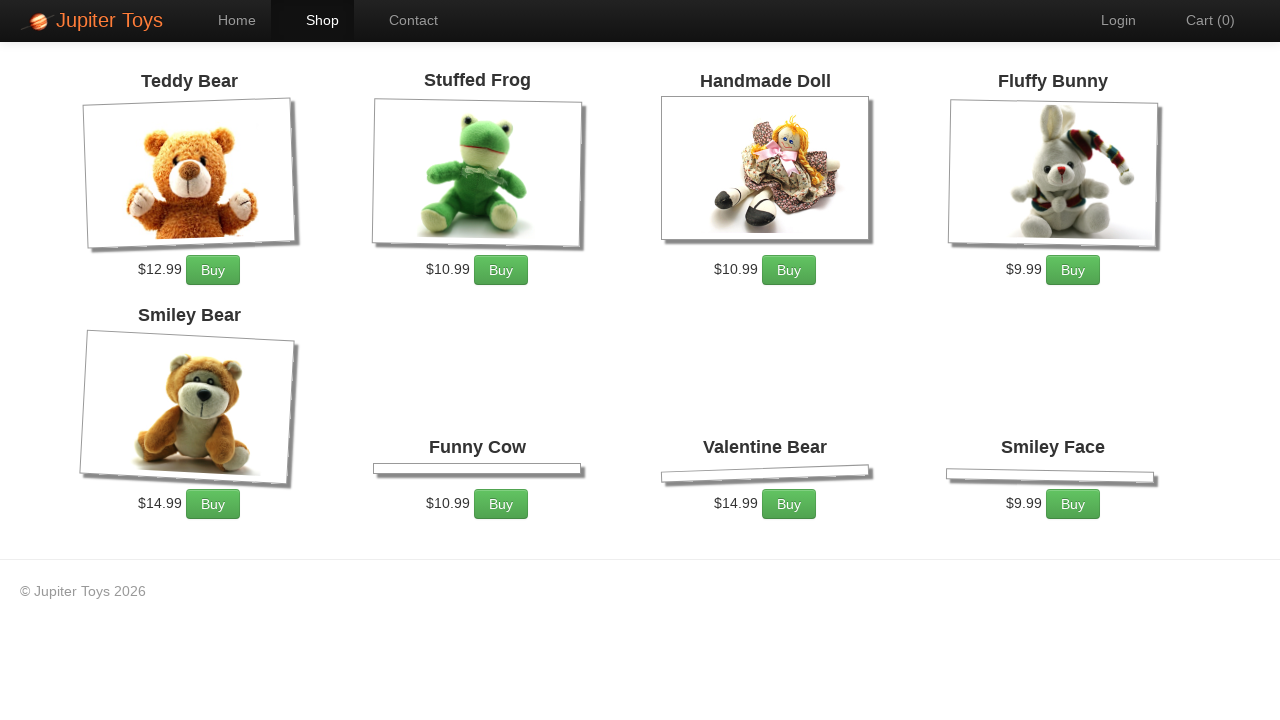

Products page loaded with teddy bear product visible
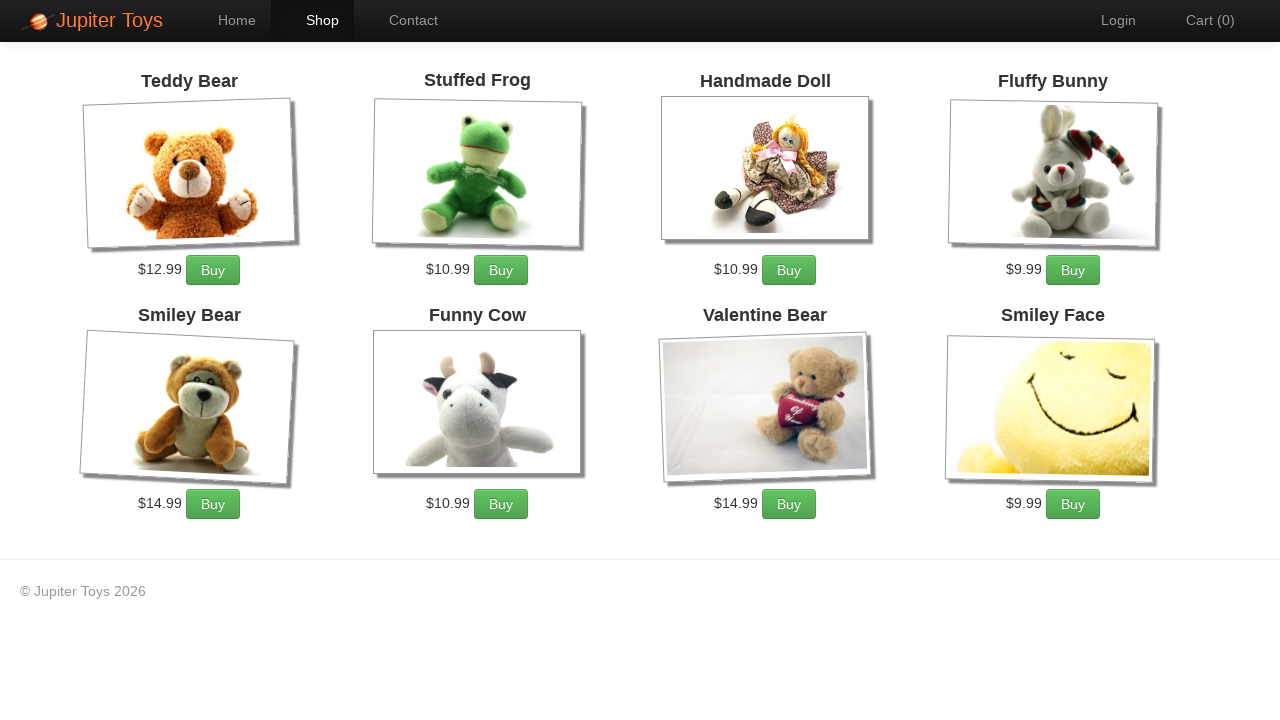

Clicked teddy bear buy button to add to cart at (213, 270) on li#product-1 a
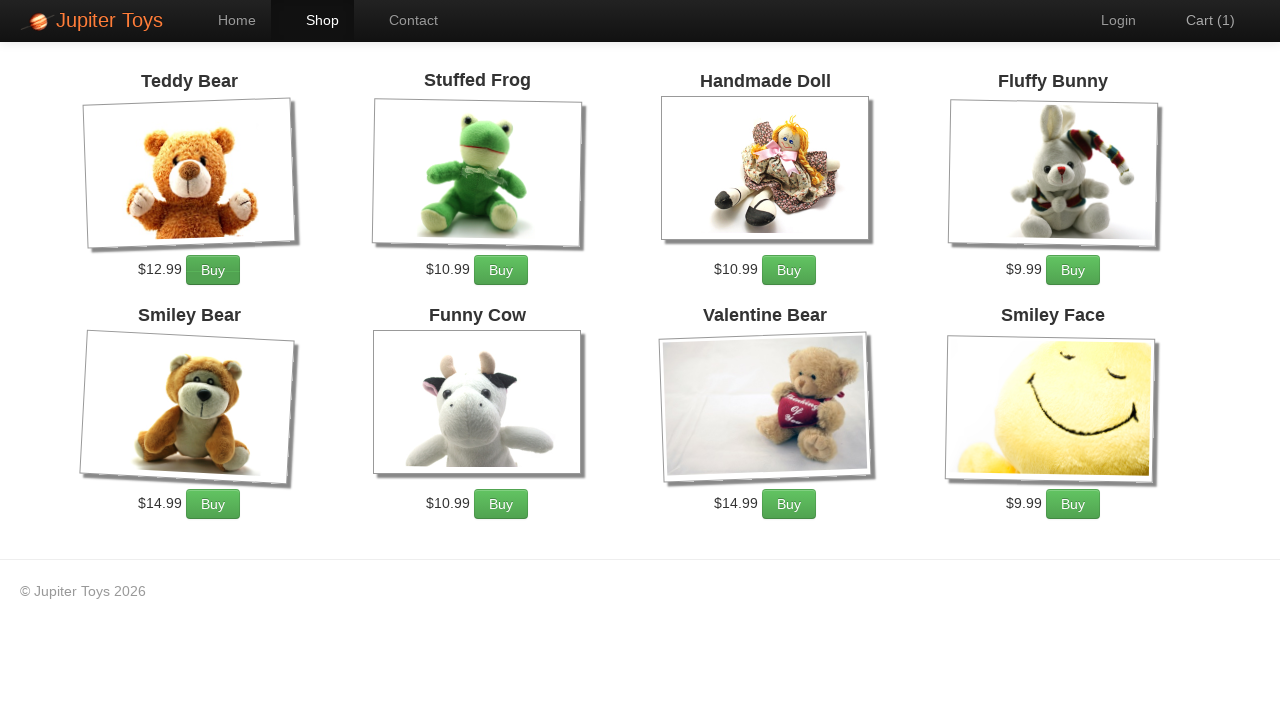

Waited 3 seconds for cart to update
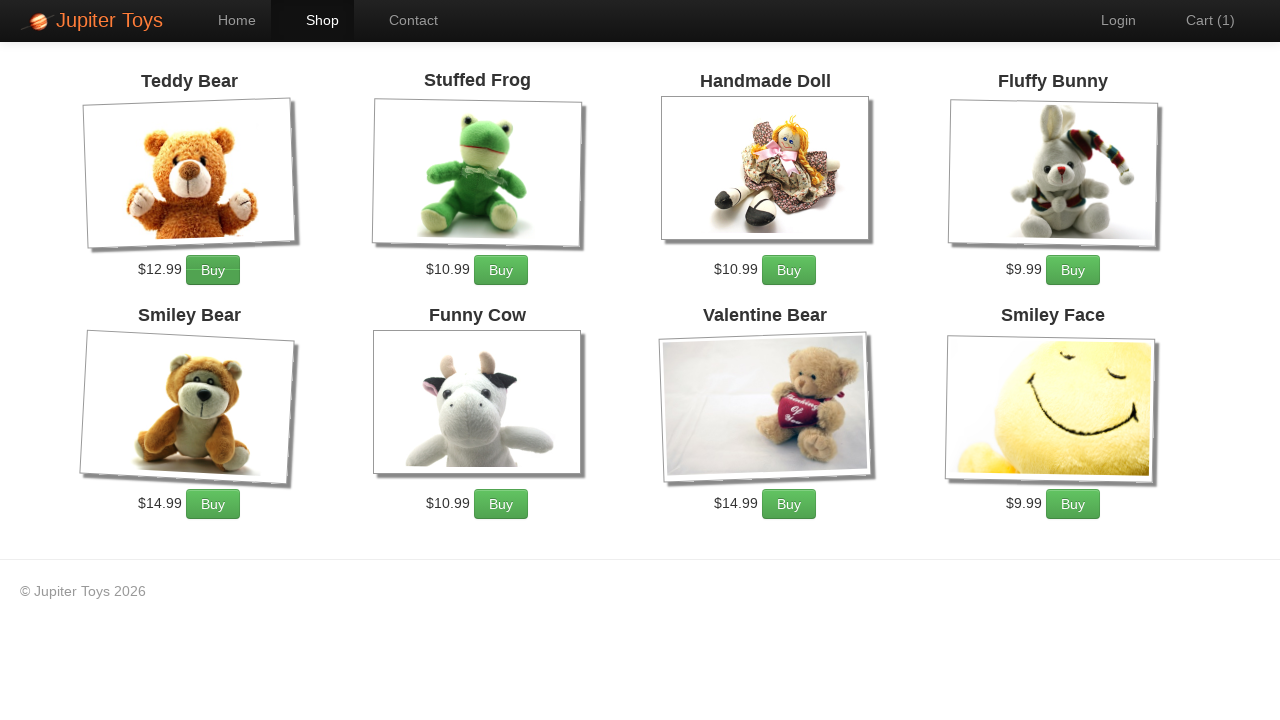

Clicked cart header to view cart at (1200, 20) on li#nav-cart
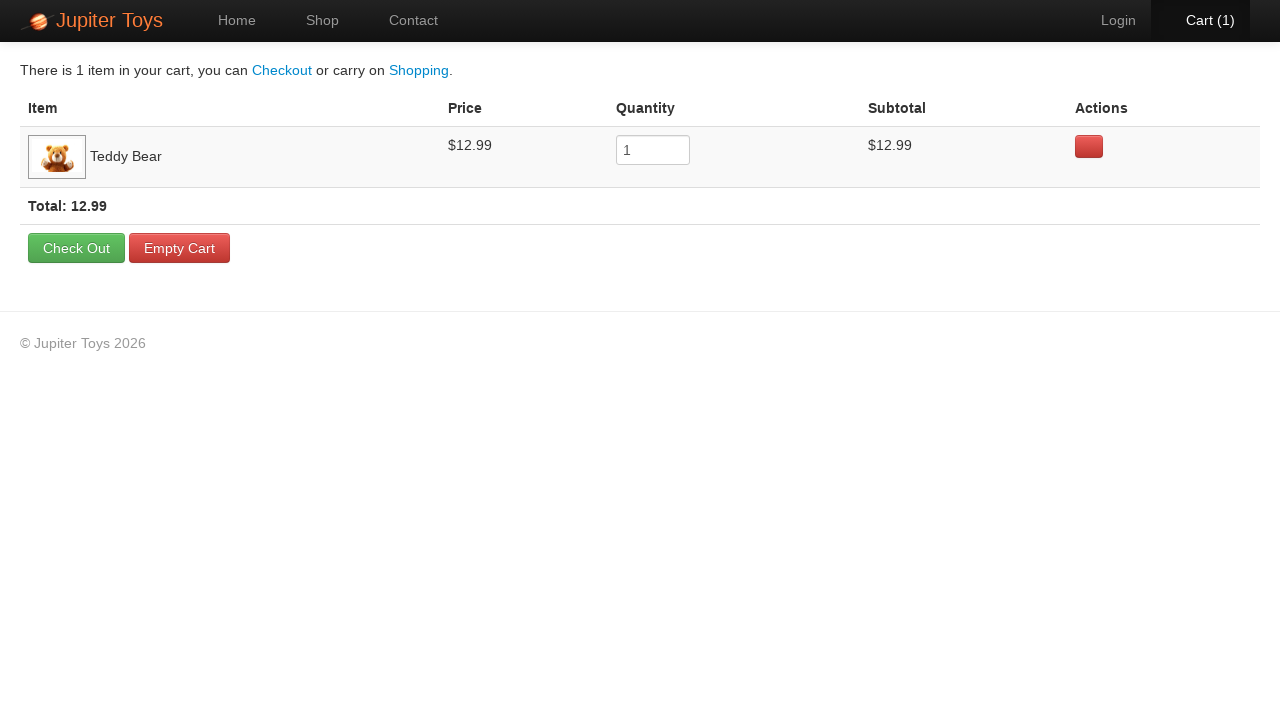

Cart page loaded with teddy bear item visible
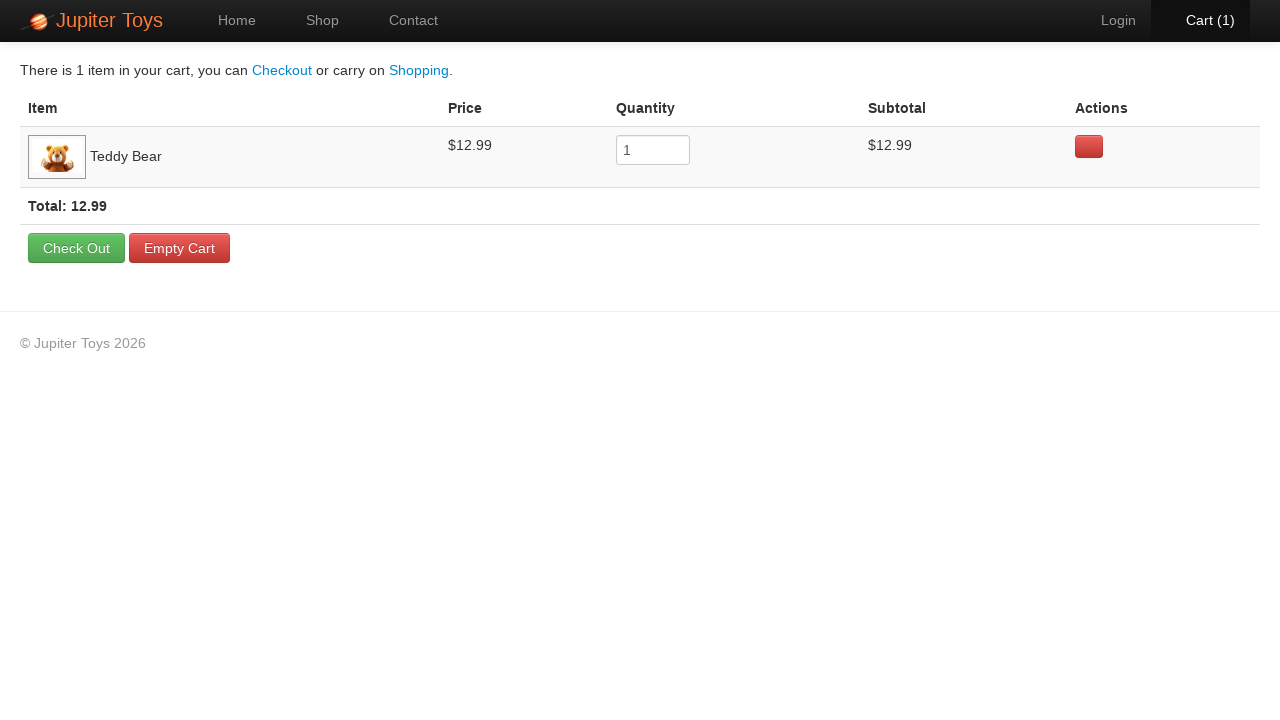

Located quantity input field
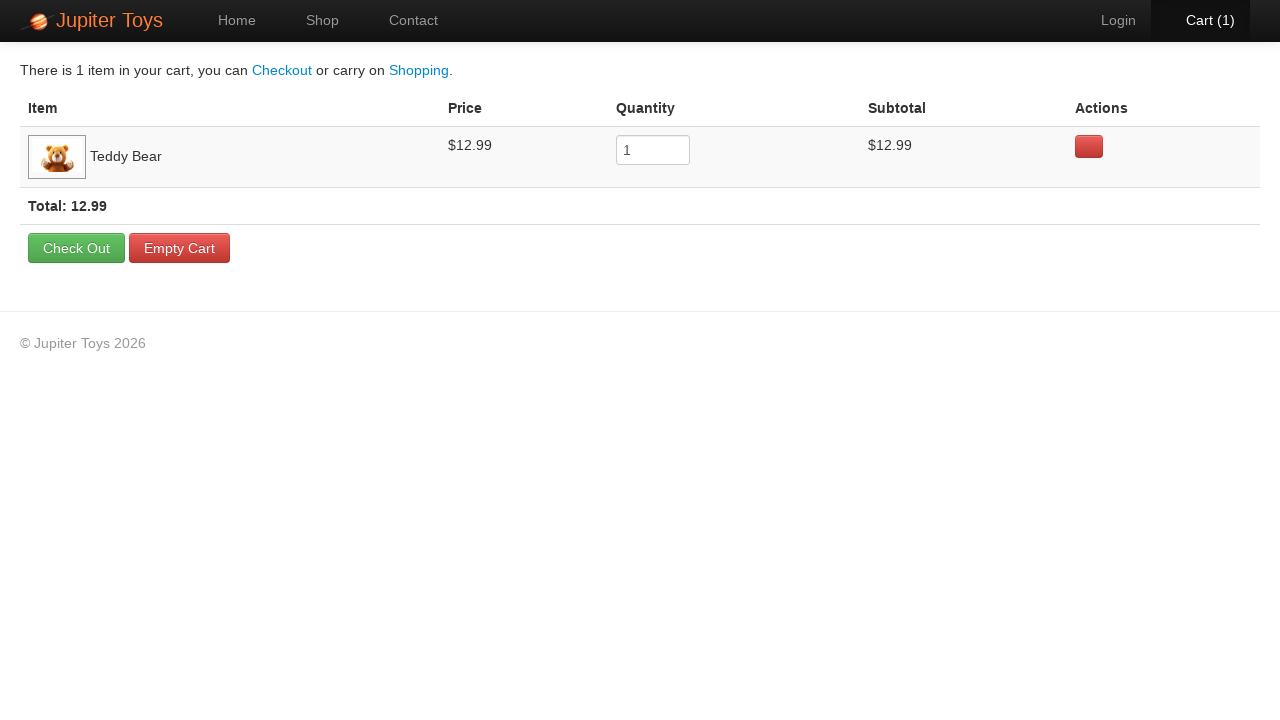

Cleared quantity field on tr.cart-item.ng-scope td:nth-child(3) input
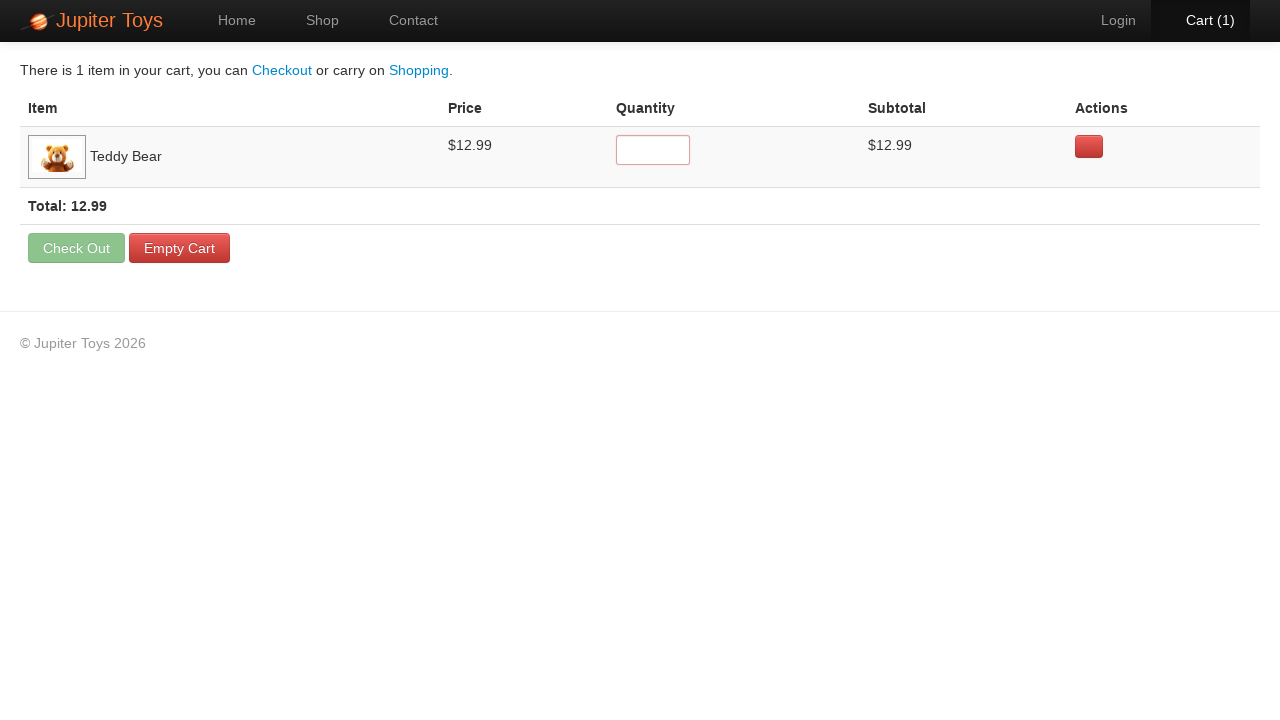

Updated quantity to 2 on tr.cart-item.ng-scope td:nth-child(3) input
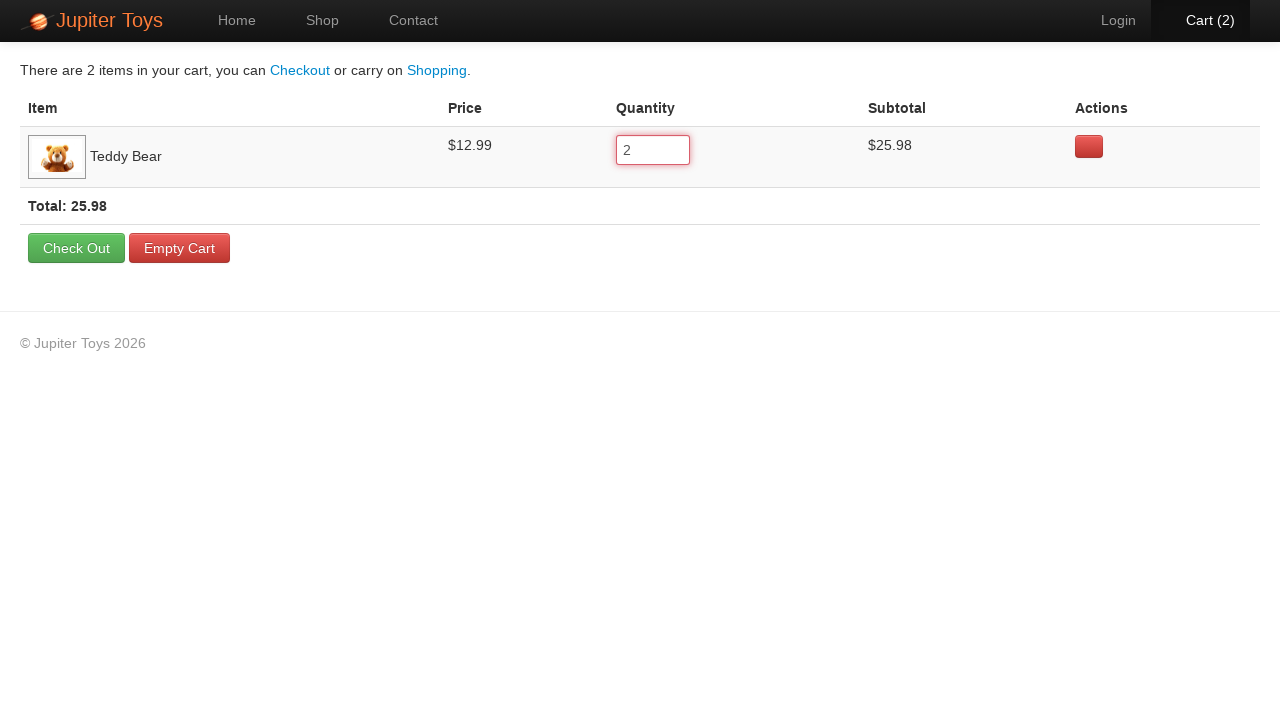

Waited 3 seconds for subtotal to update
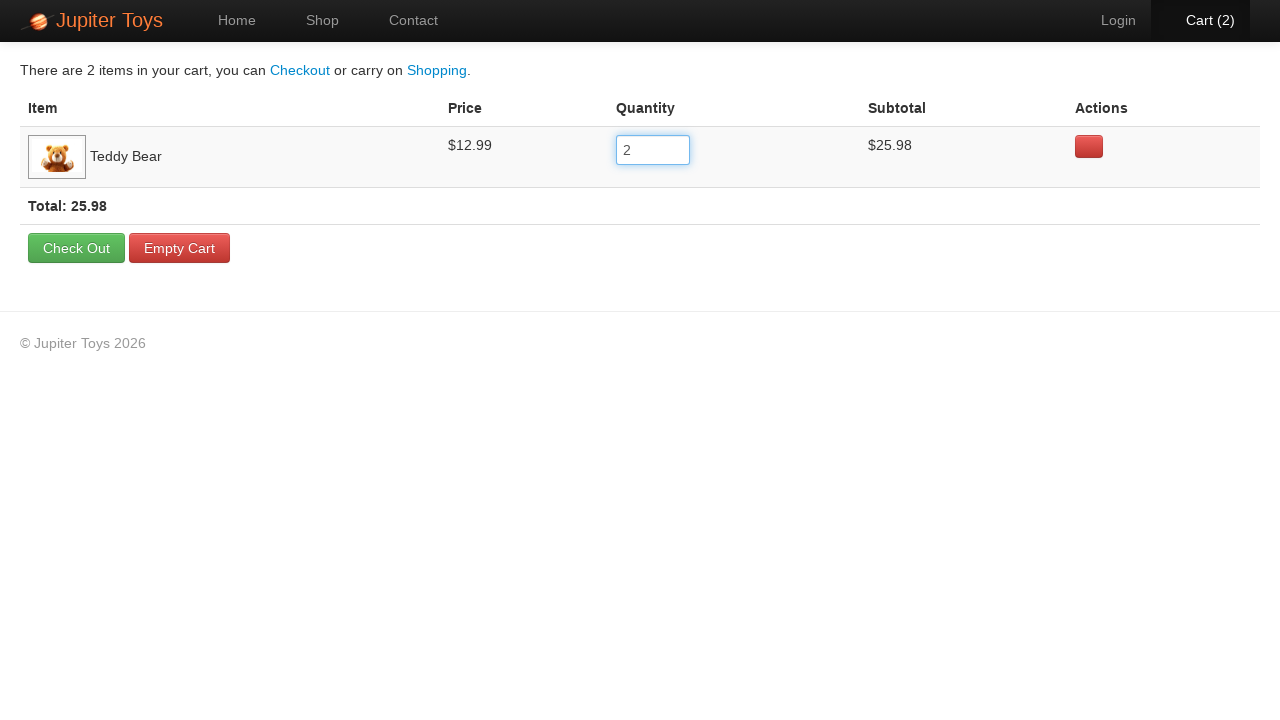

Clicked checkout button at (76, 248) on a.btn-checkout.btn.btn-success.ng-scope
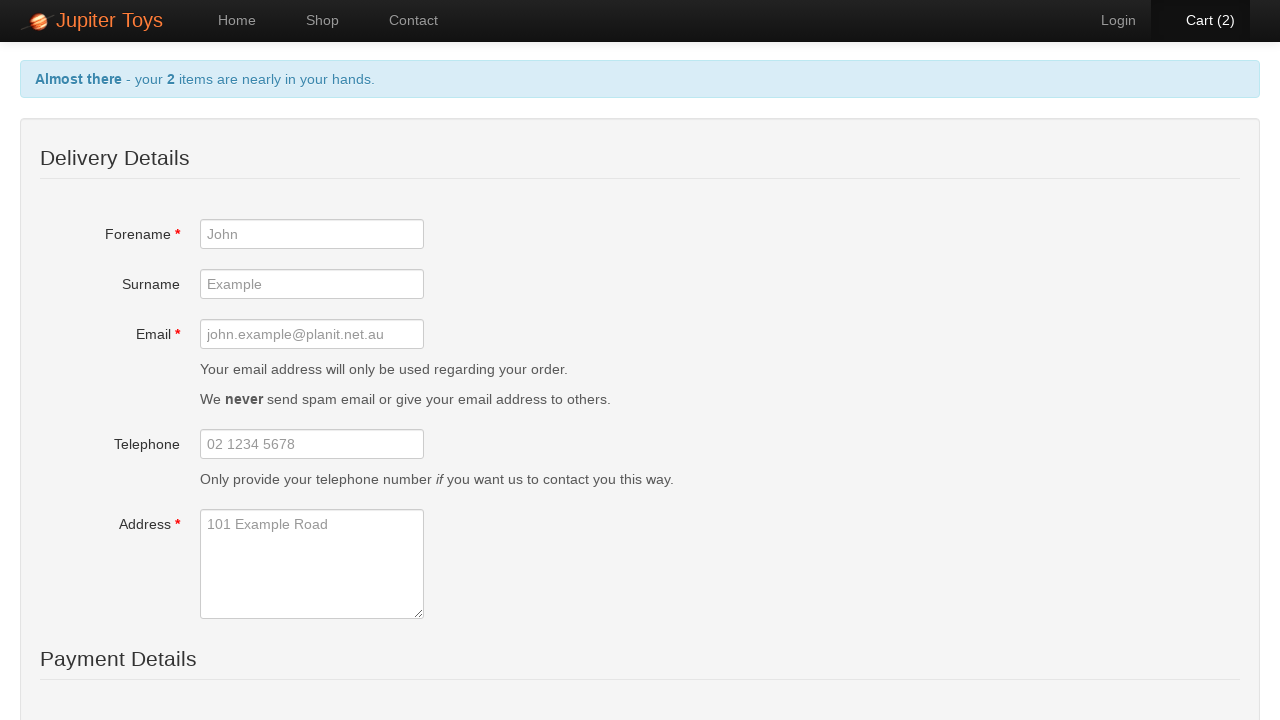

Checkout form loaded
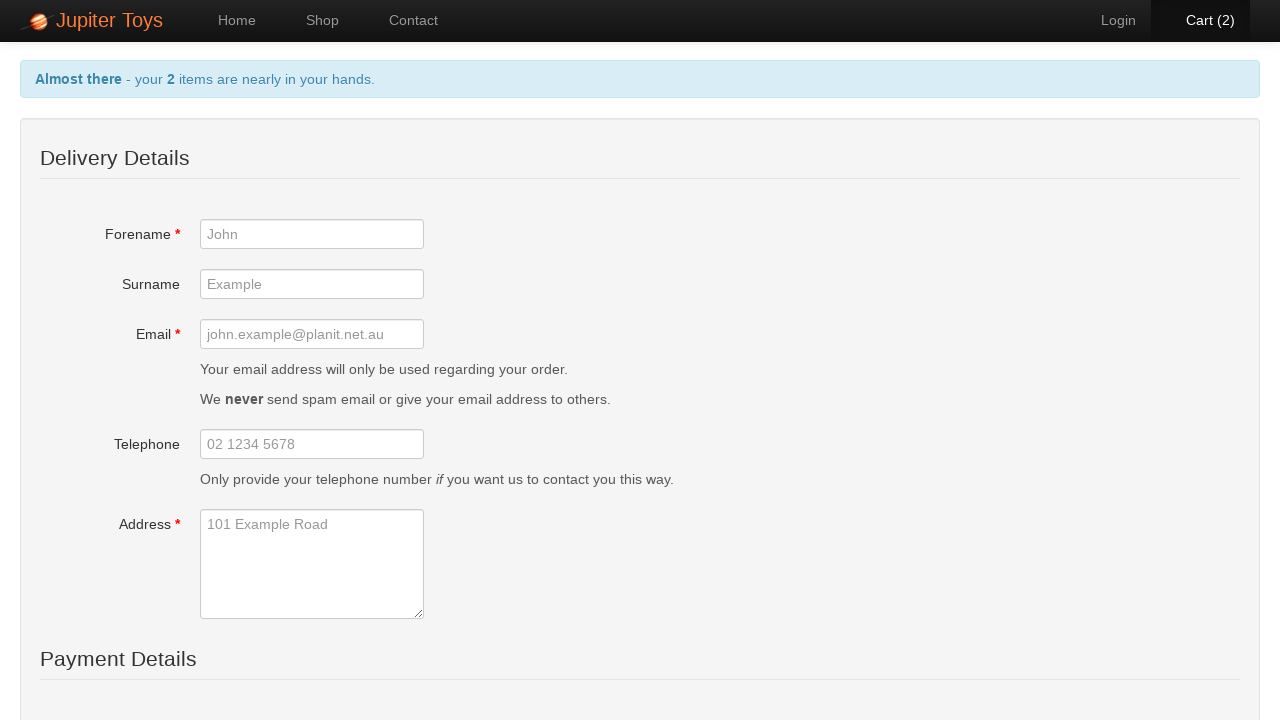

Filled forename field with 'Marc' on #forename
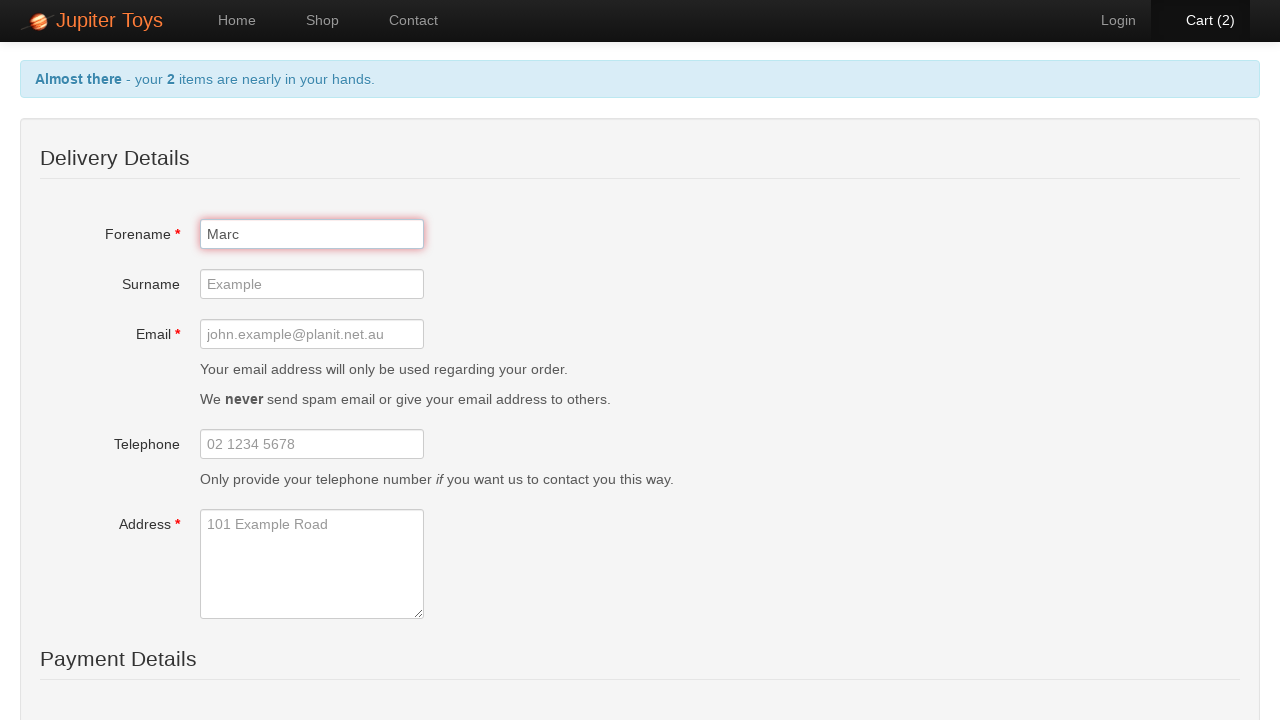

Filled surname field with 'Leonardo' on #surname
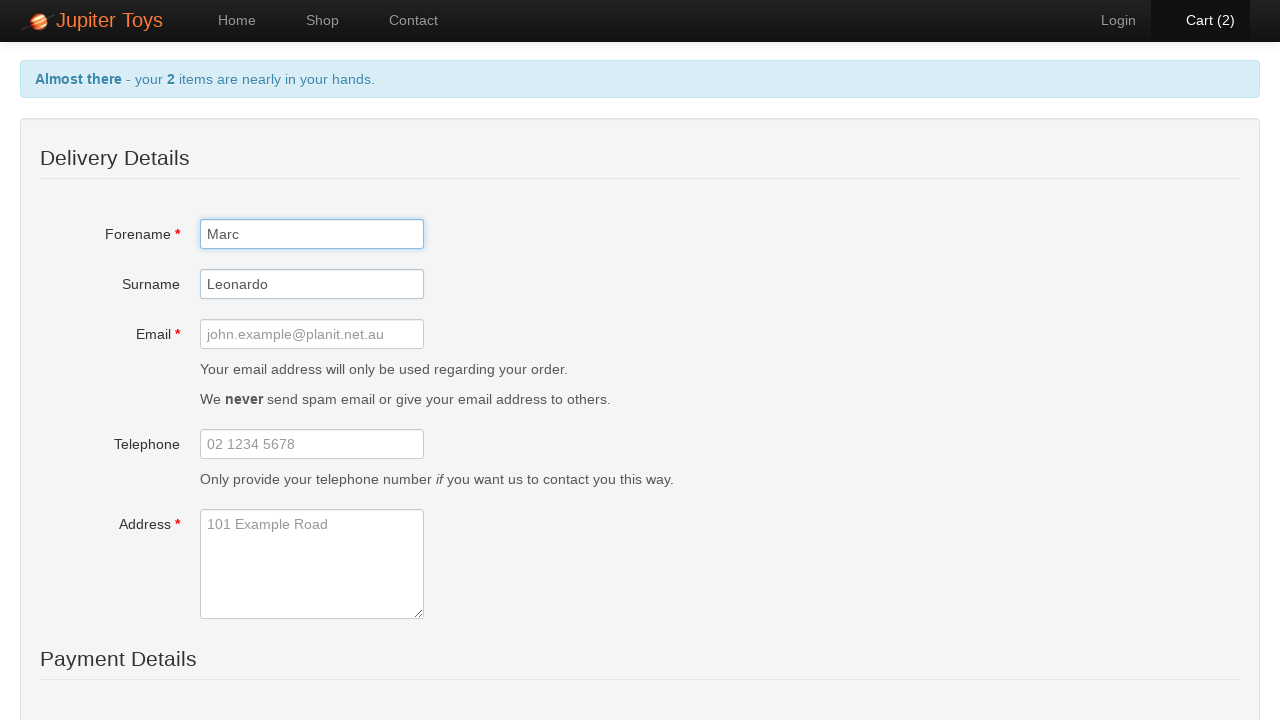

Filled email field with 'test@gmail.com' on #email
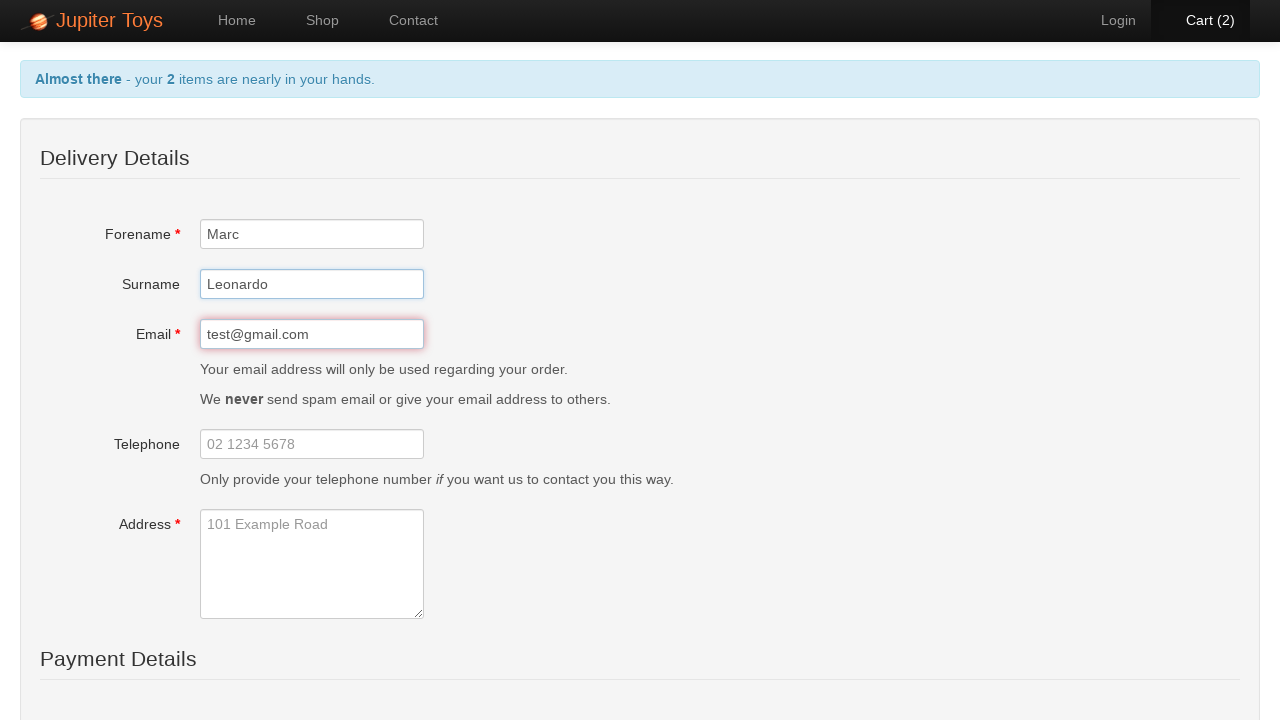

Filled telephone field with '0412345678' on #telephone
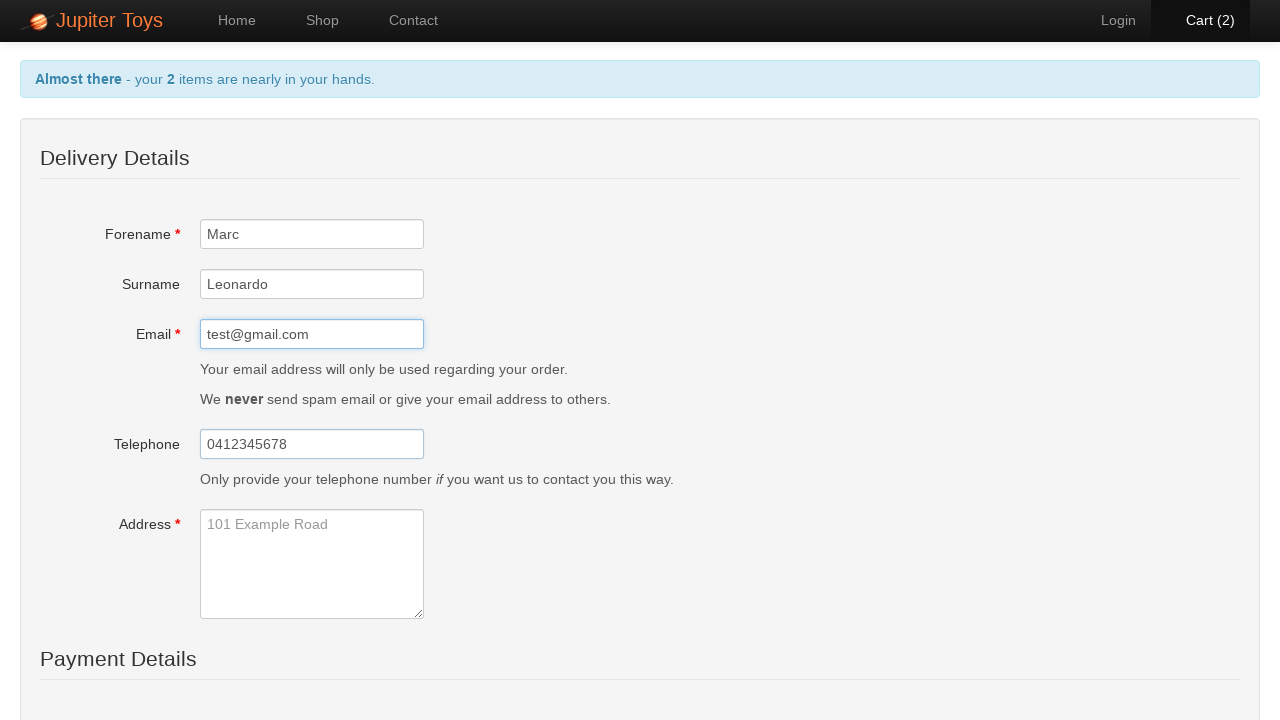

Filled address field with '11 Test Street, Melbourne VIC 3000' on #address
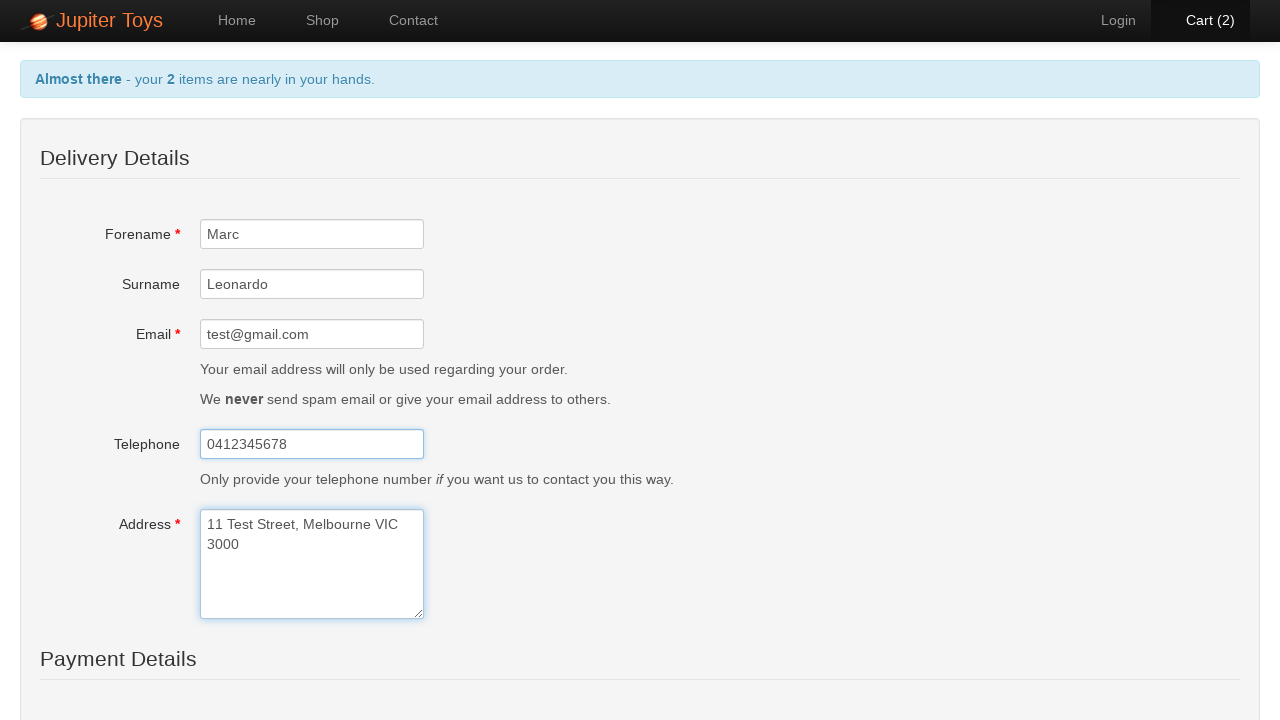

Selected 'Visa' card type on #cardType
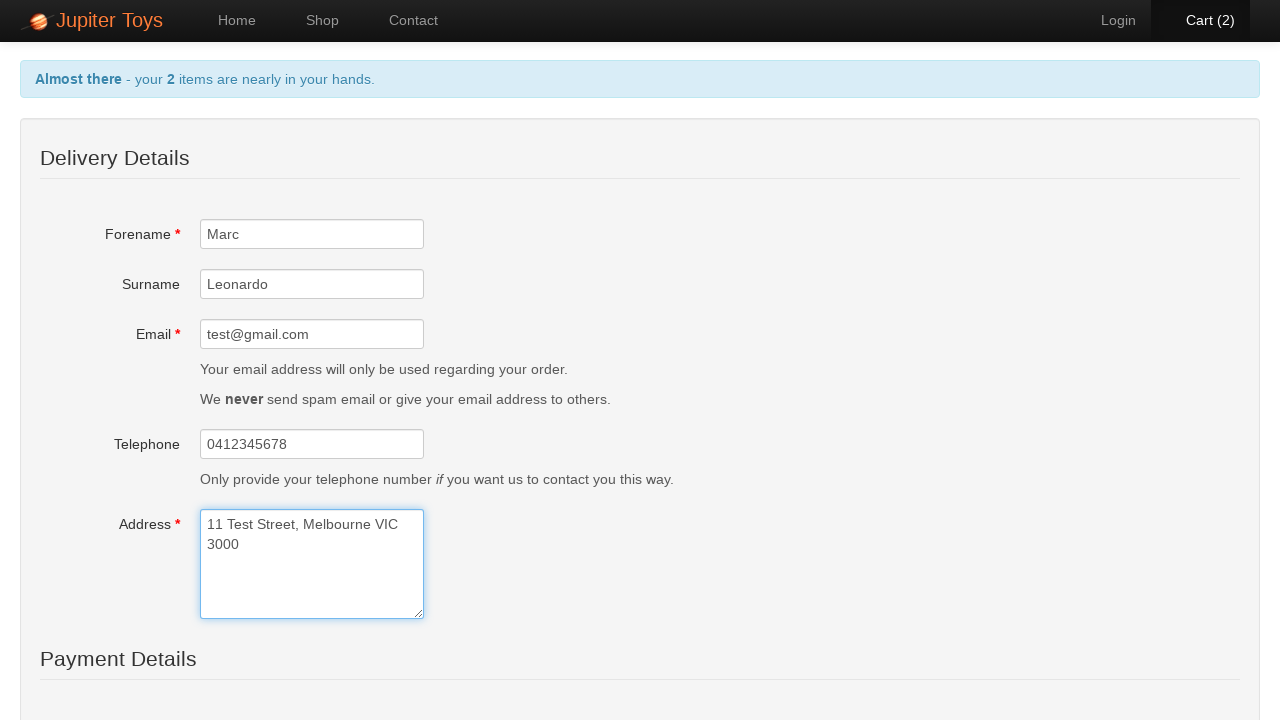

Filled card number field with payment details on #card
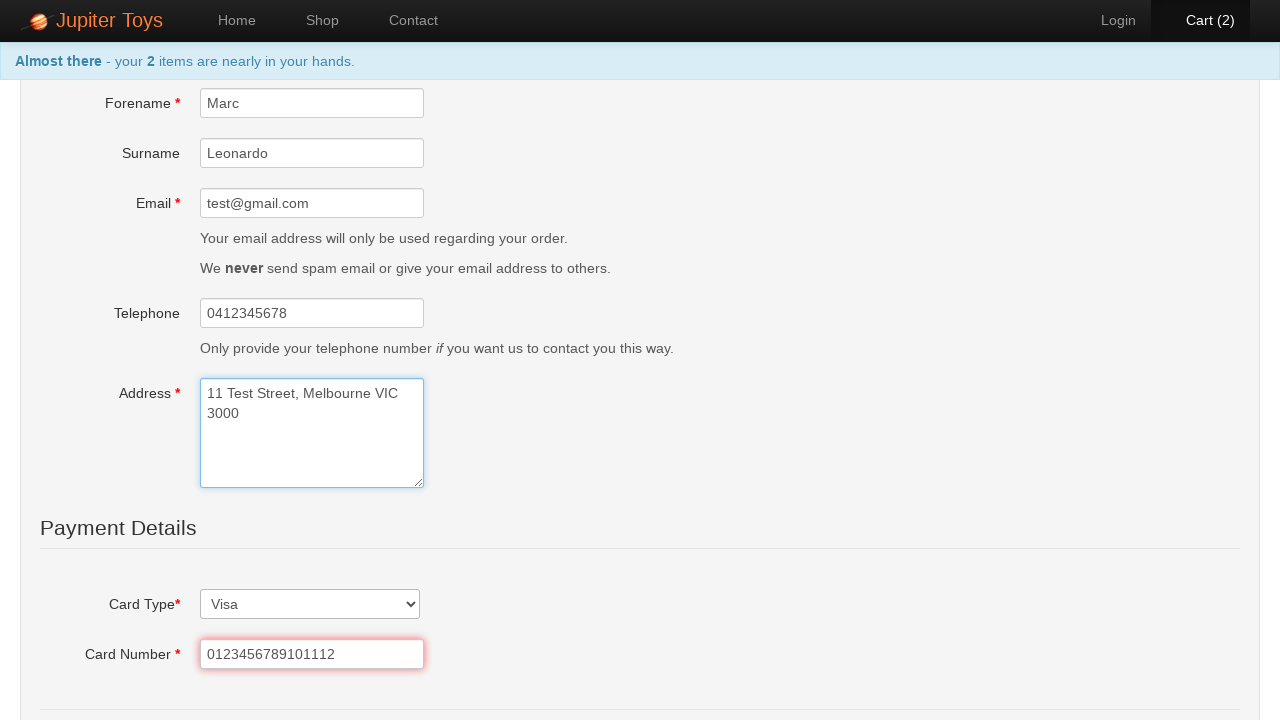

Clicked checkout submit button at (237, 553) on #checkout-submit-btn
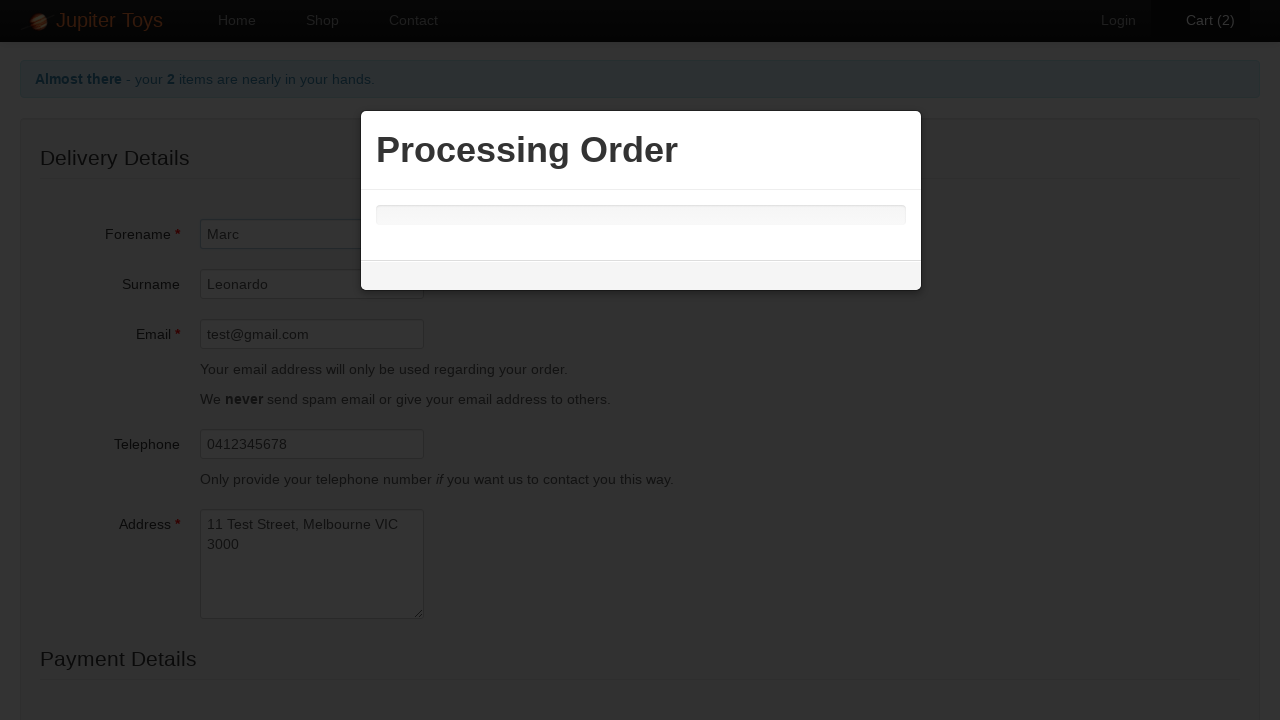

Order confirmation received - checkout completed successfully
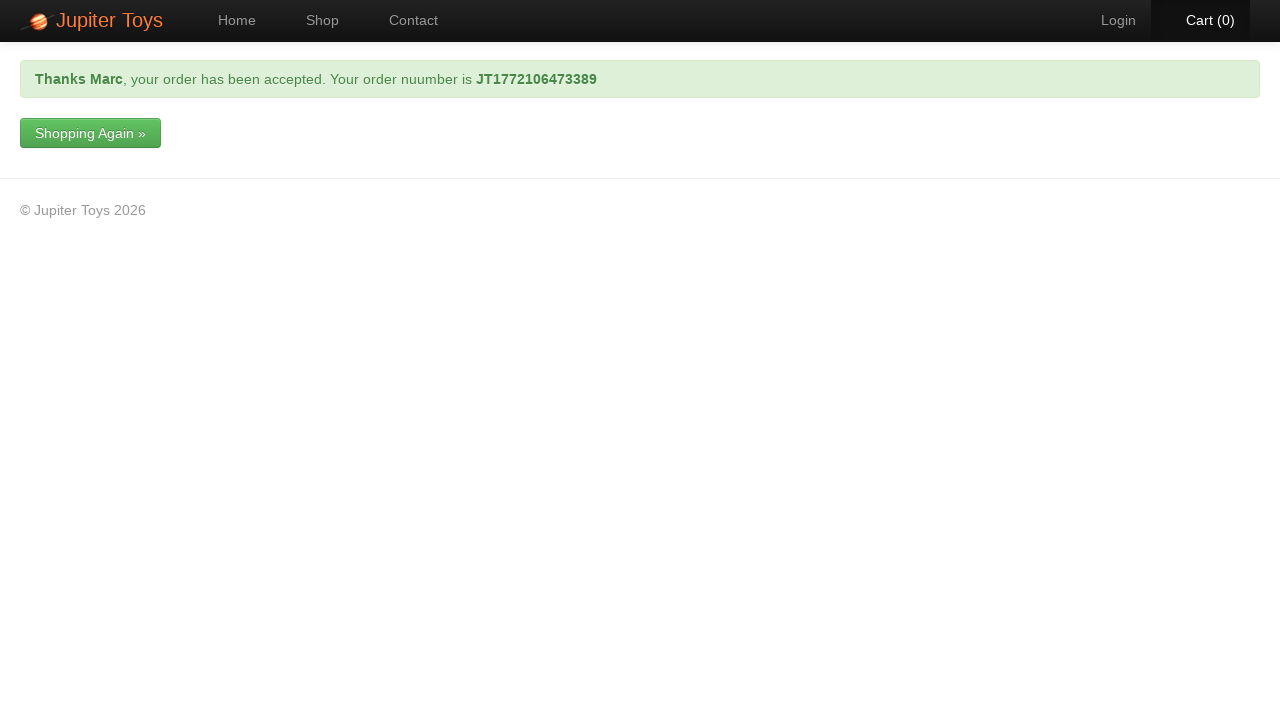

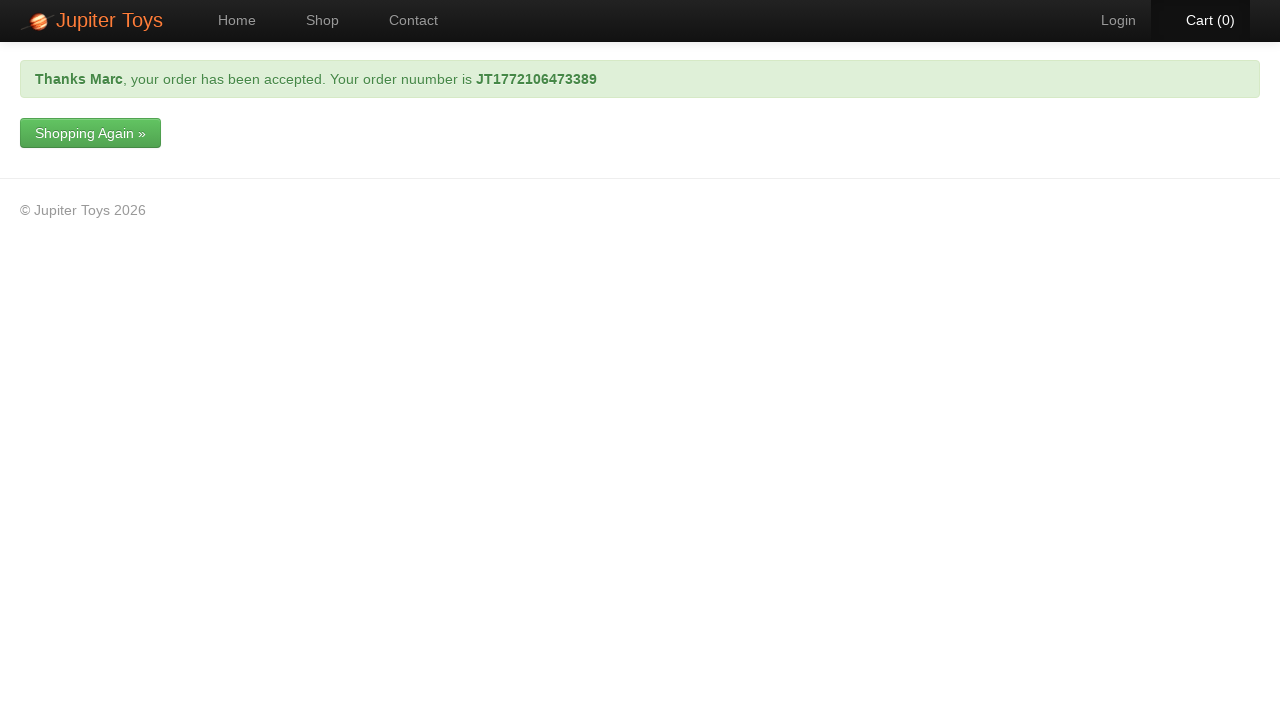